Navigates to the Korea Exchange ETS (Emissions Trading System) page and verifies that the price information table loads correctly.

Starting URL: https://ets.krx.co.kr/contents/ETS/03/03010000/ETS03010000.jsp

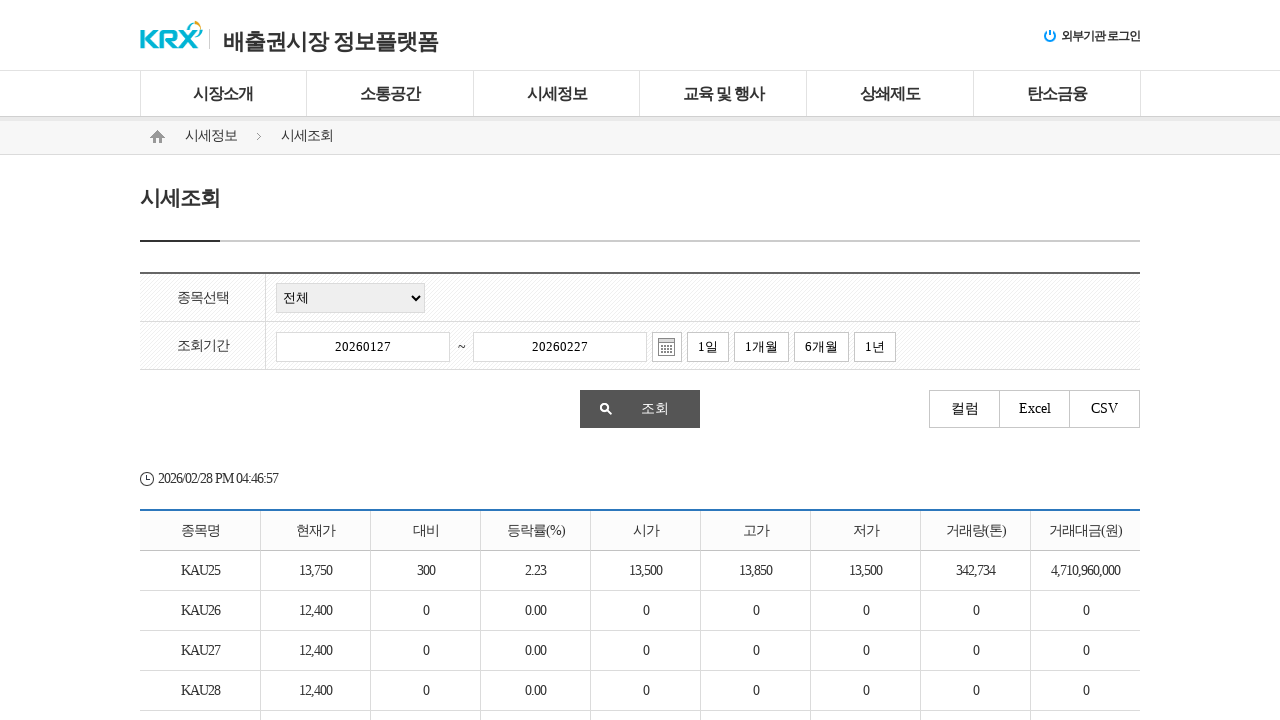

Navigated to Korea Exchange ETS price page
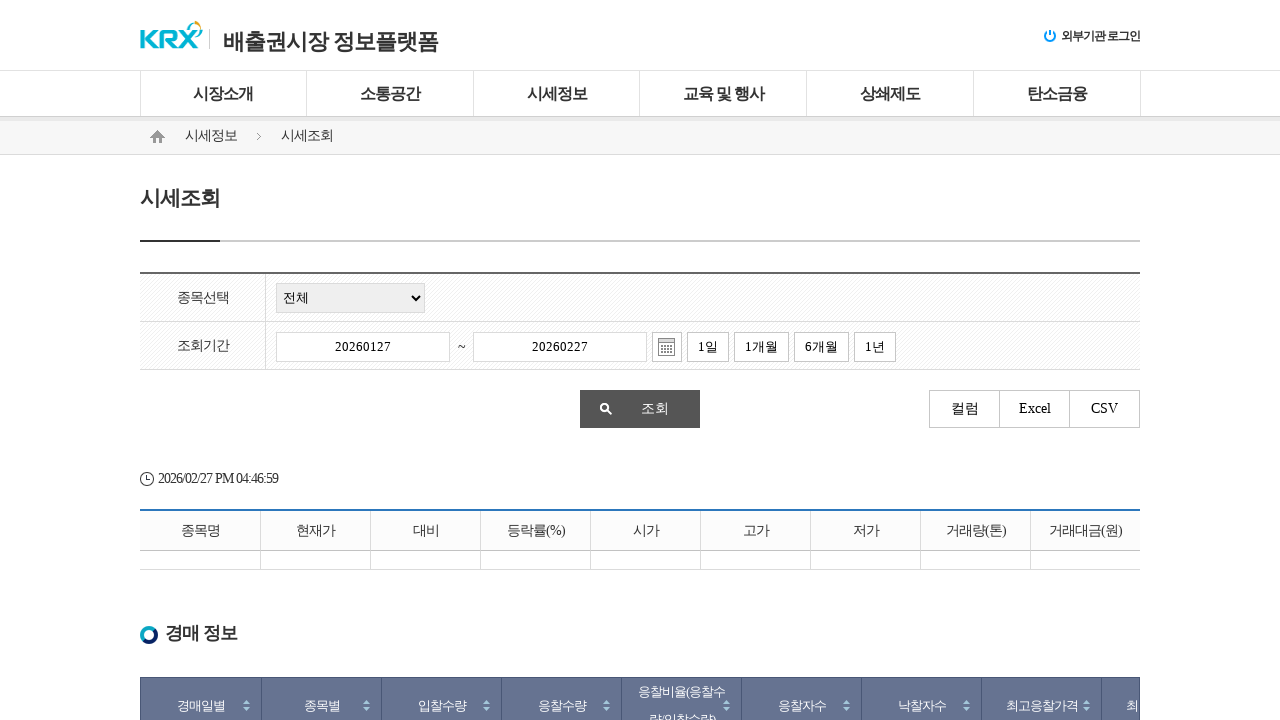

Page fully loaded with all network requests completed
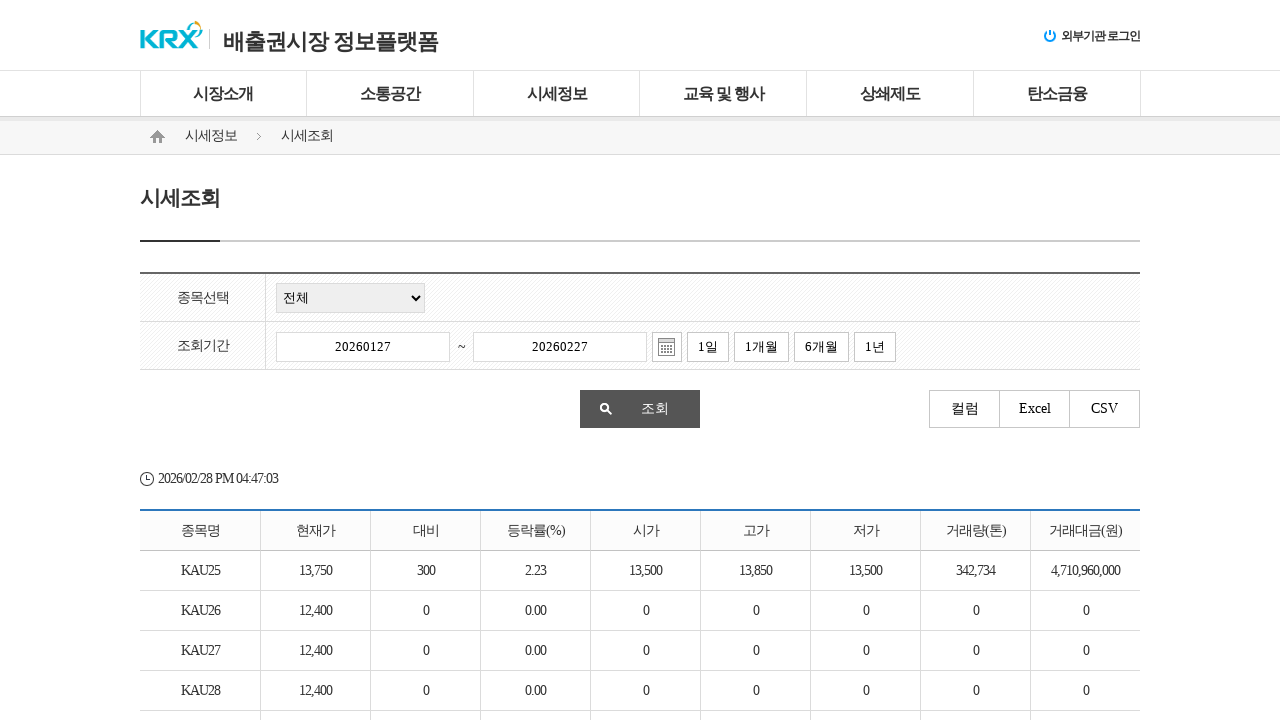

Price information table loaded and became visible
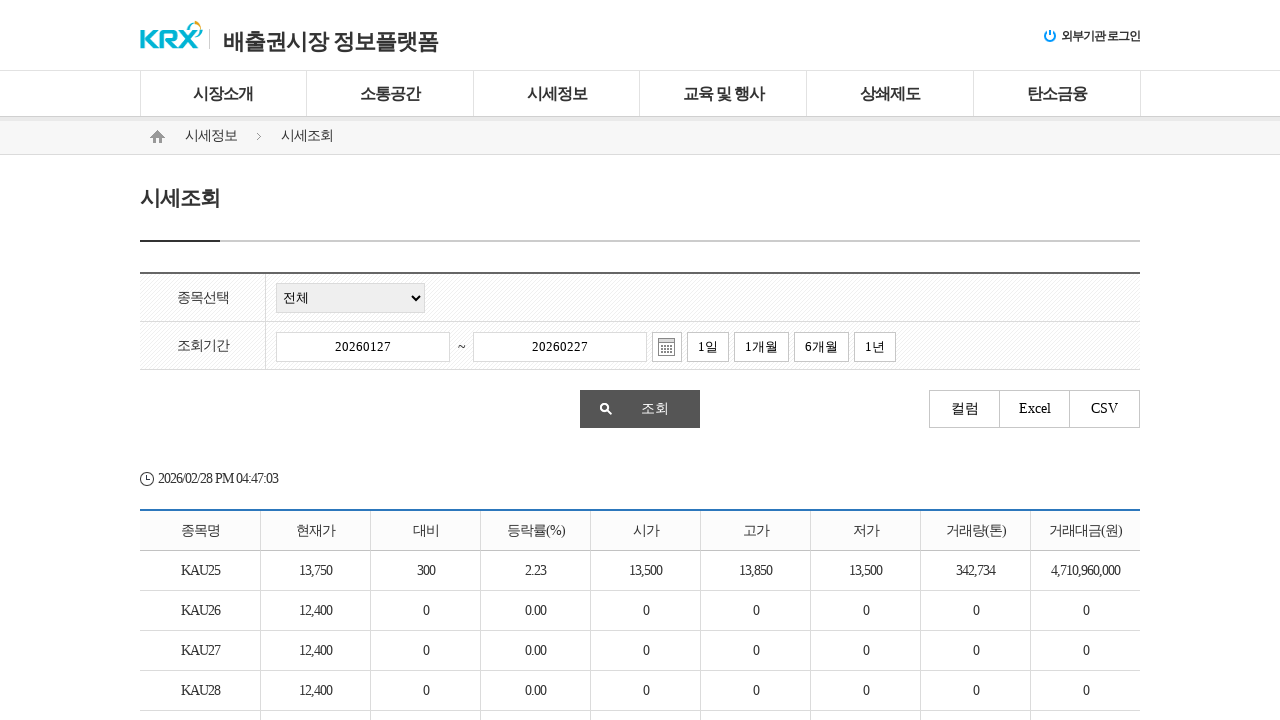

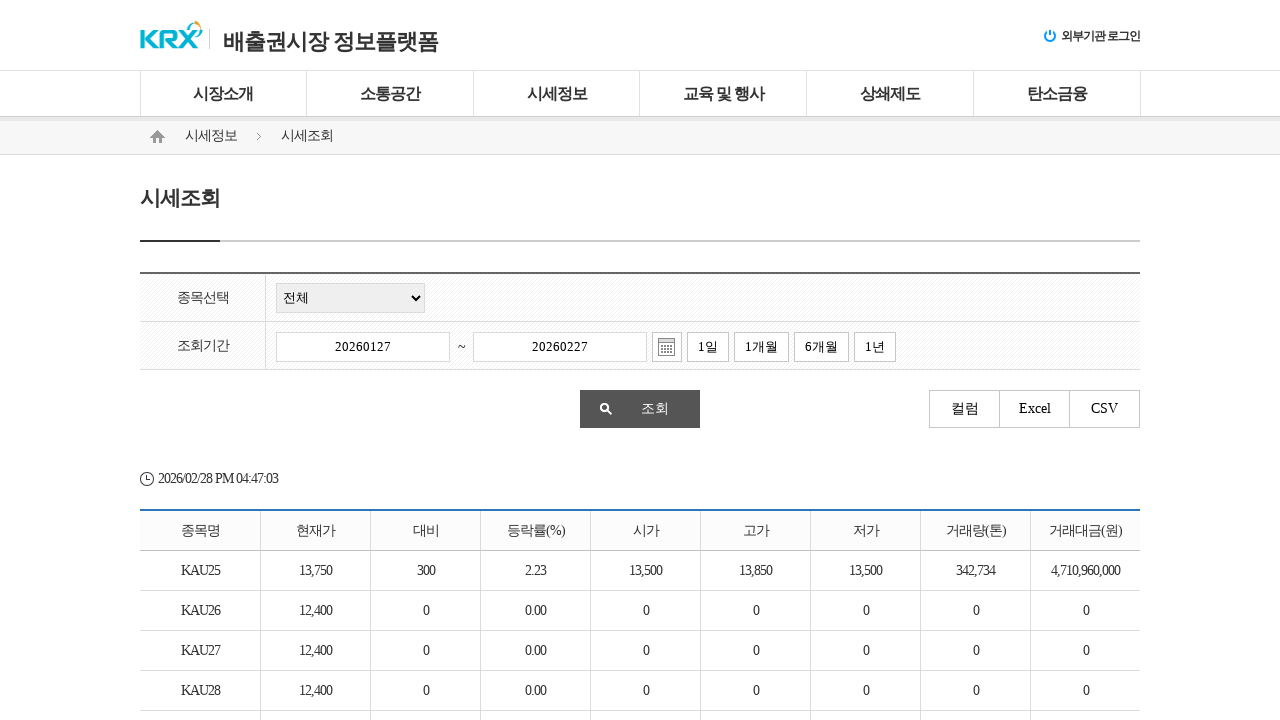